Tests the presence of various elements on a Selenium test form page by verifying that existing elements are found and non-existent elements are not found.

Starting URL: https://www.selenium.dev/selenium/web/formPage.html

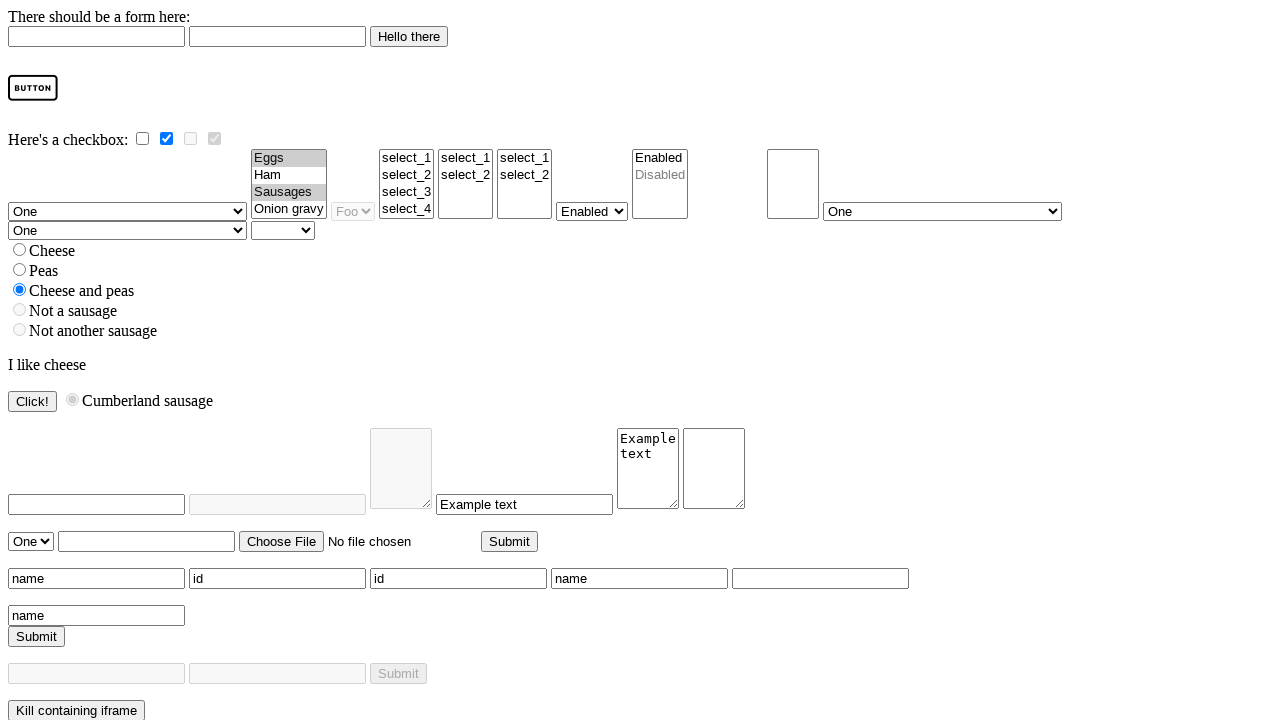

Navigated to Selenium test form page
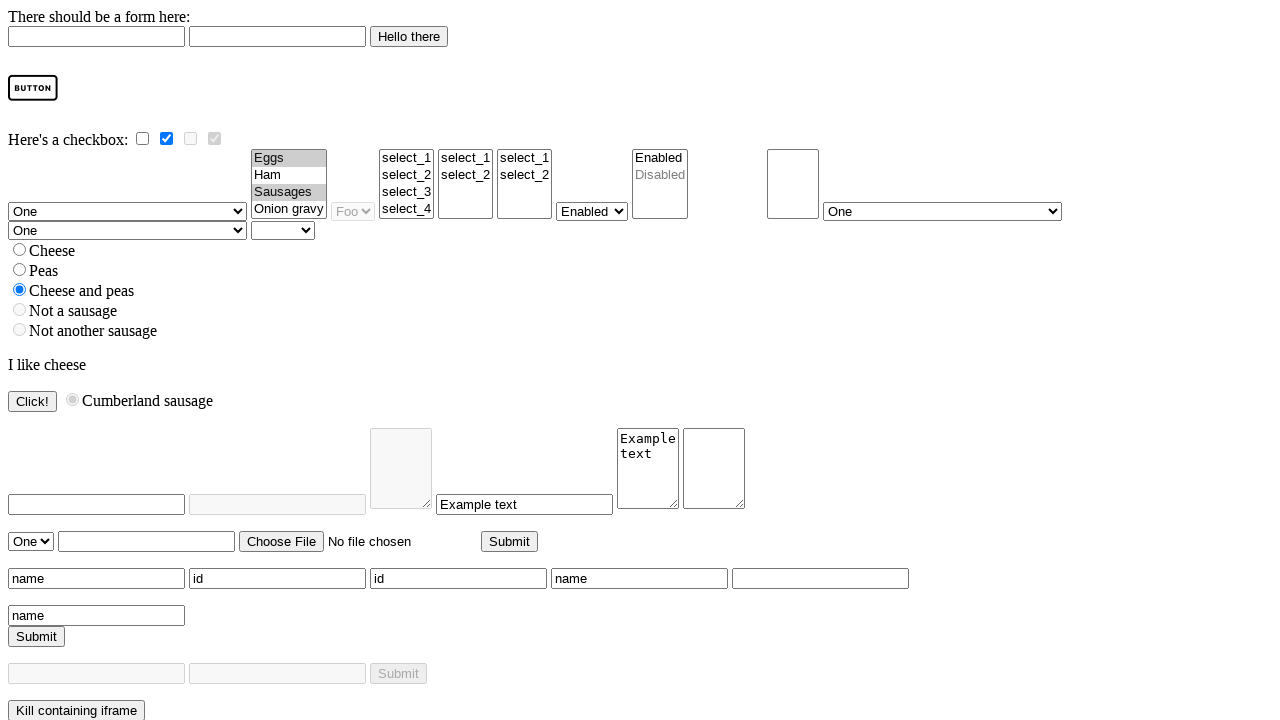

Located checky element
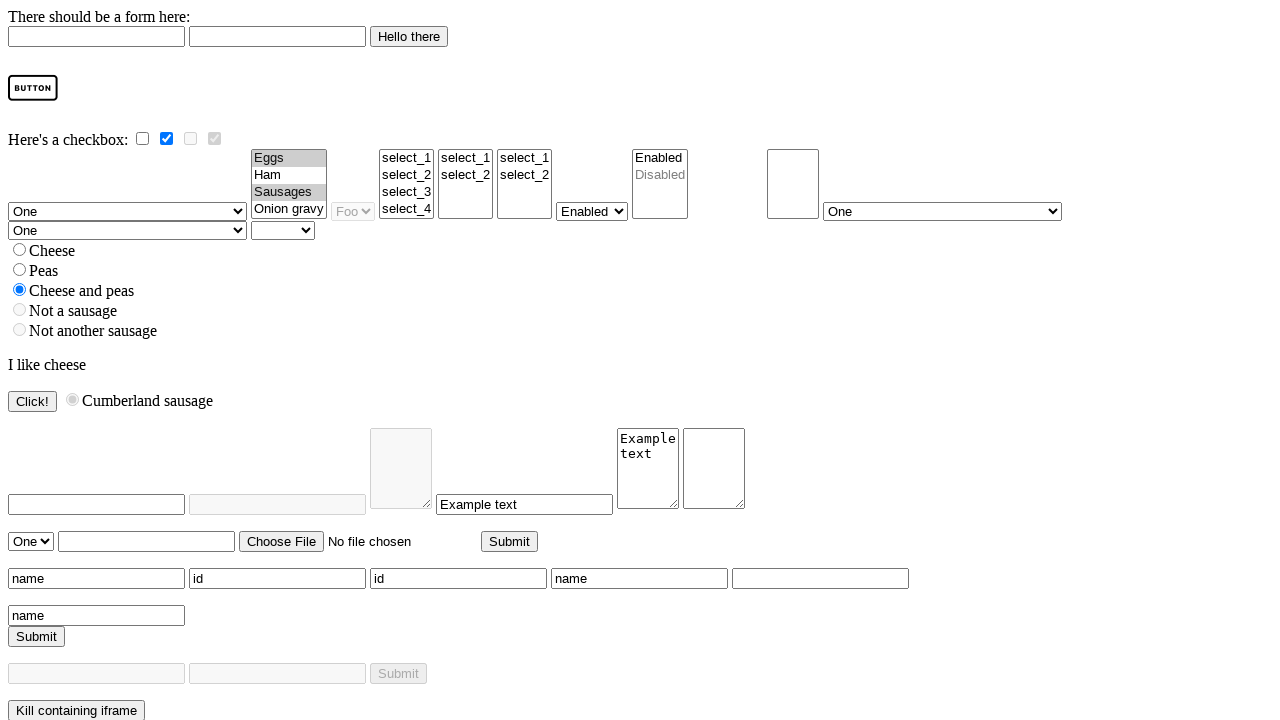

Verified that checky element is present
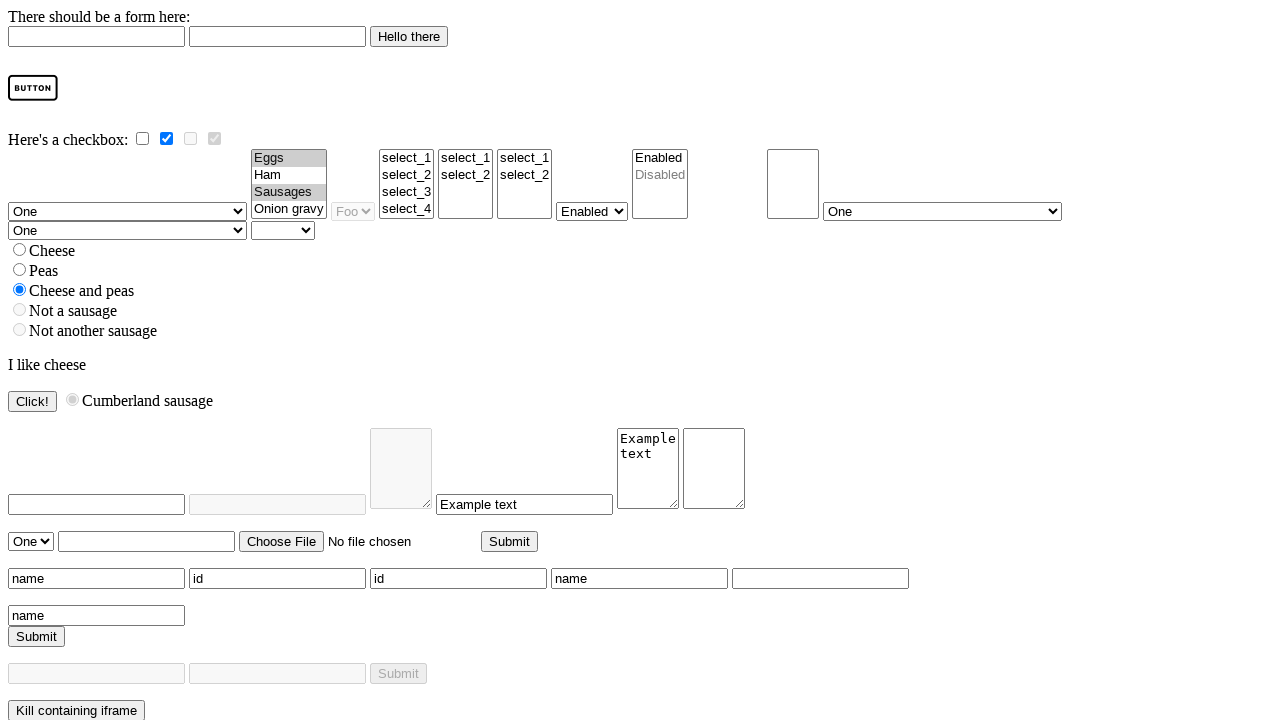

Located multi element
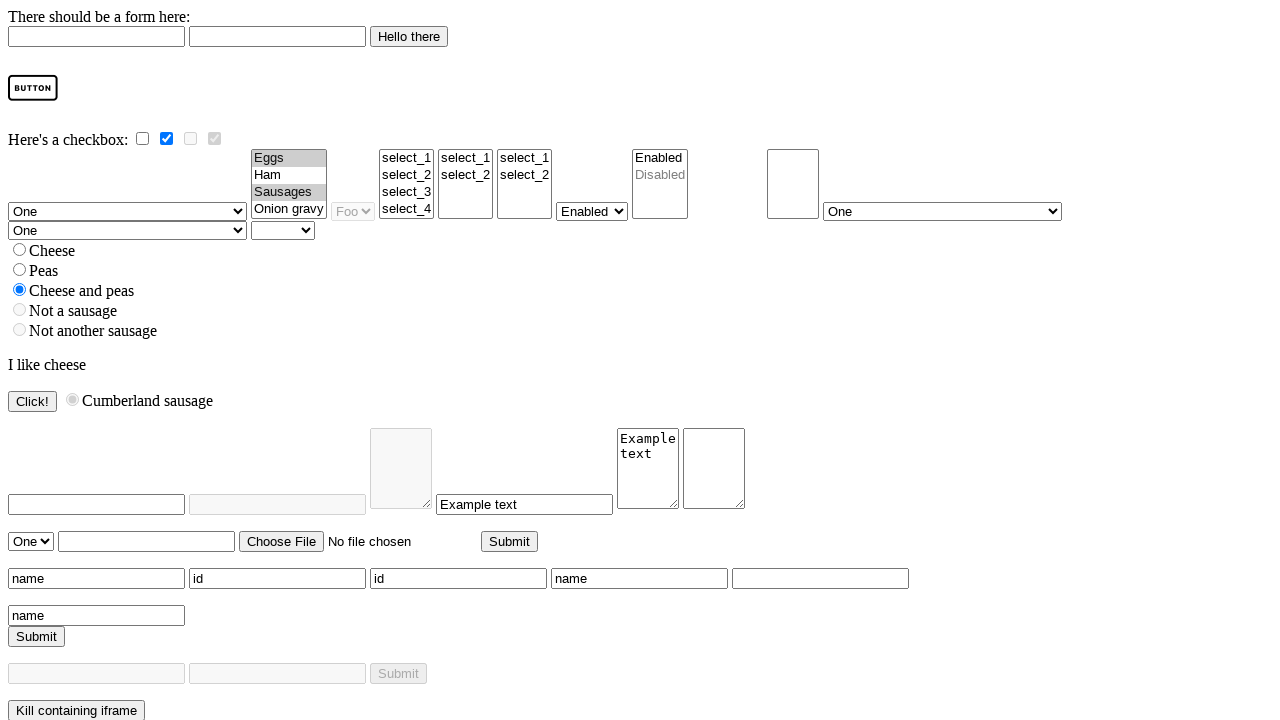

Verified that multi element is present
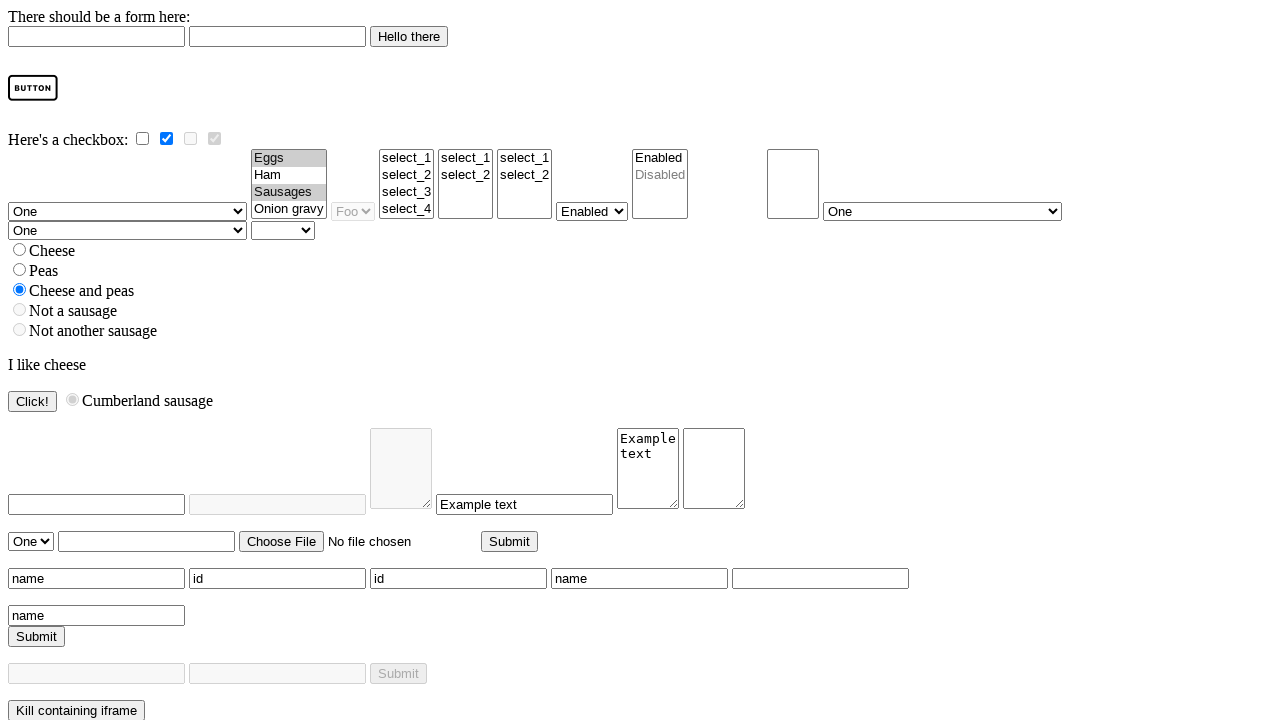

Located non-existent element
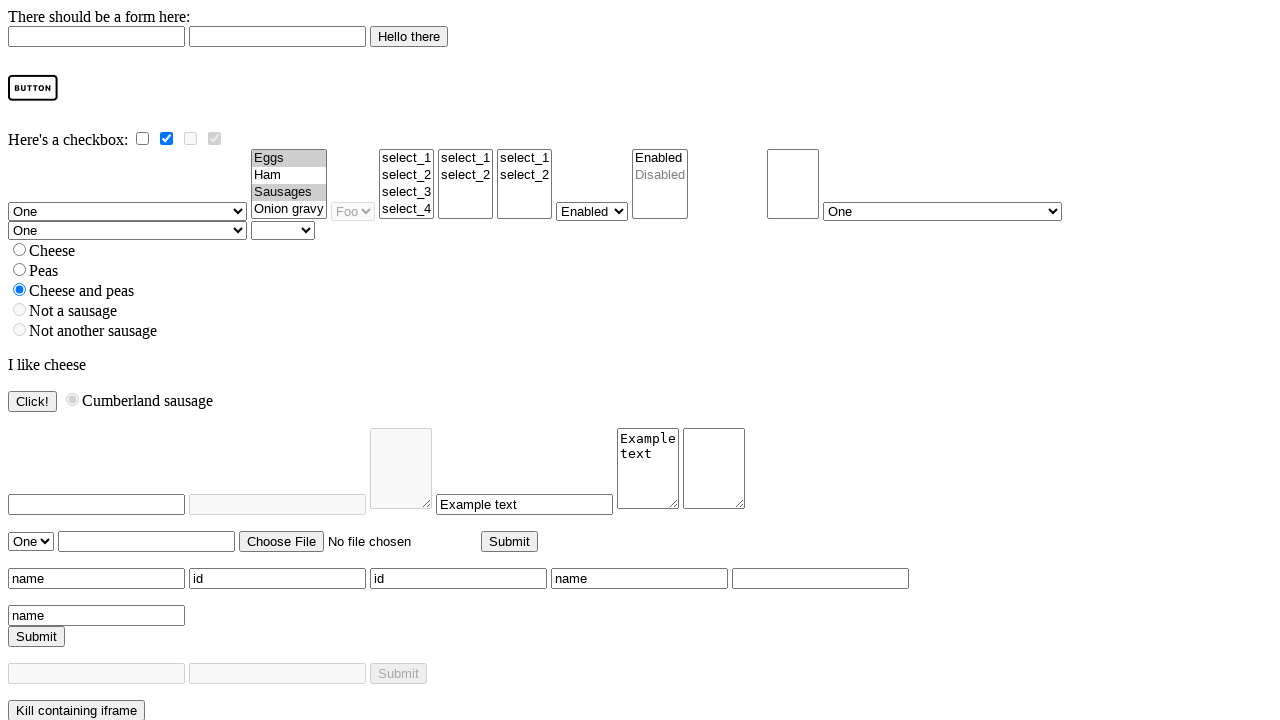

Verified that non-existent element is not present
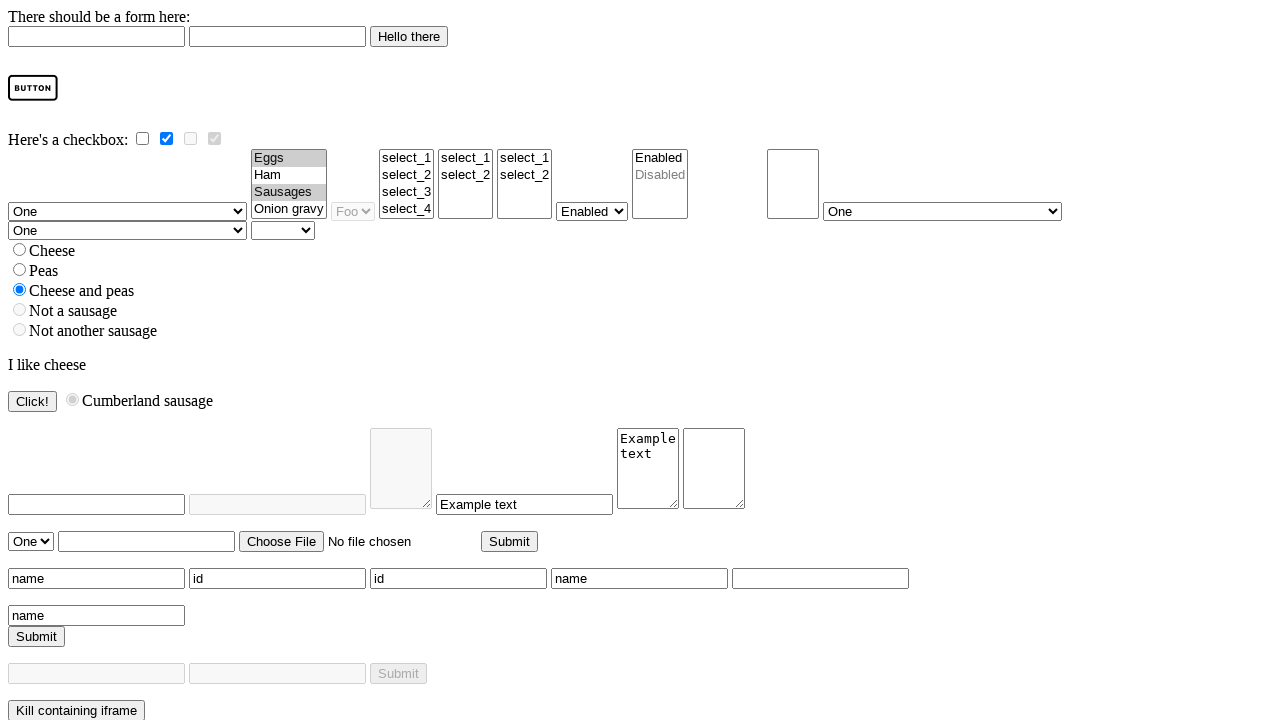

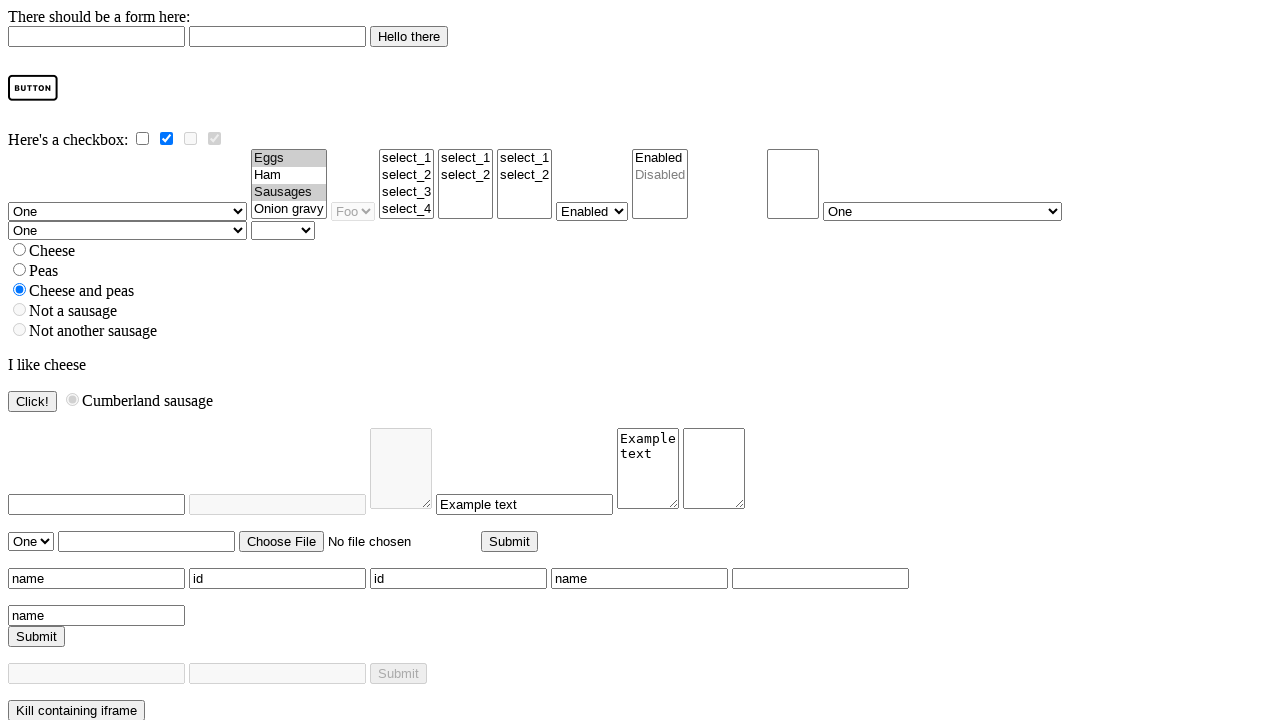